Tests basic browser navigation commands by navigating forward, backward, and refreshing the page on the Automation Exercise website

Starting URL: https://automationexercise.com/

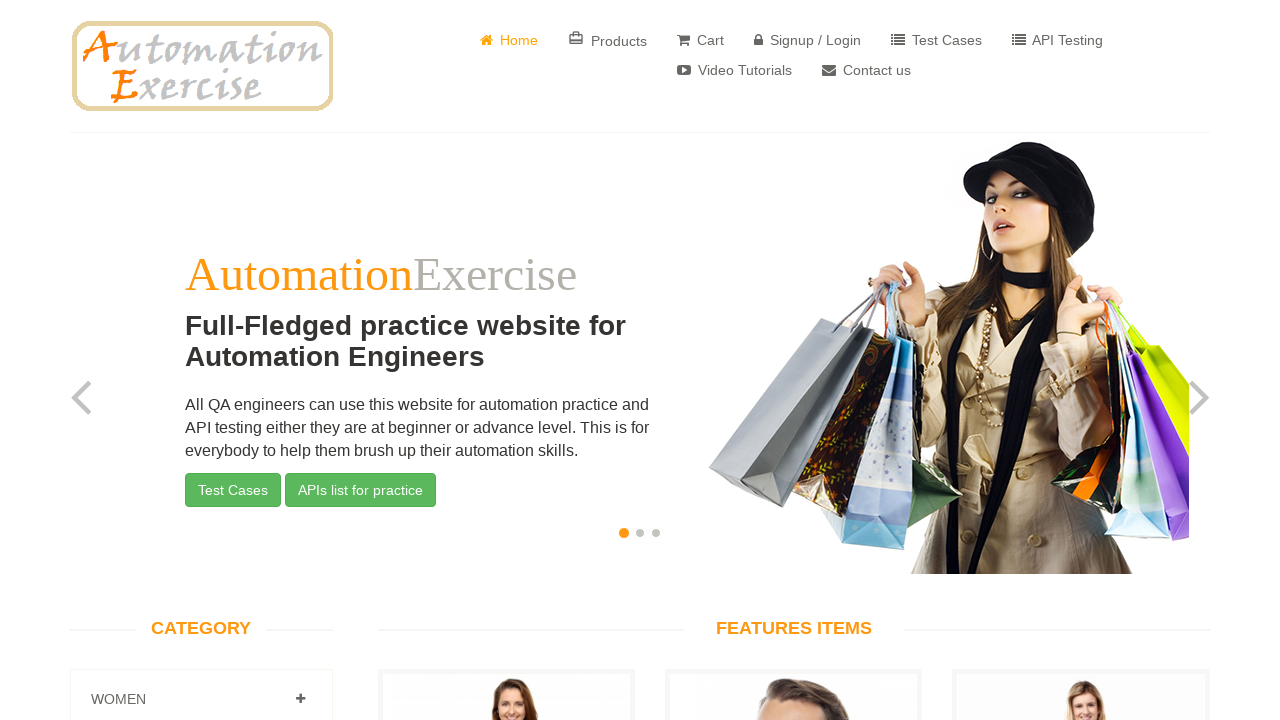

Navigated forward in browser history
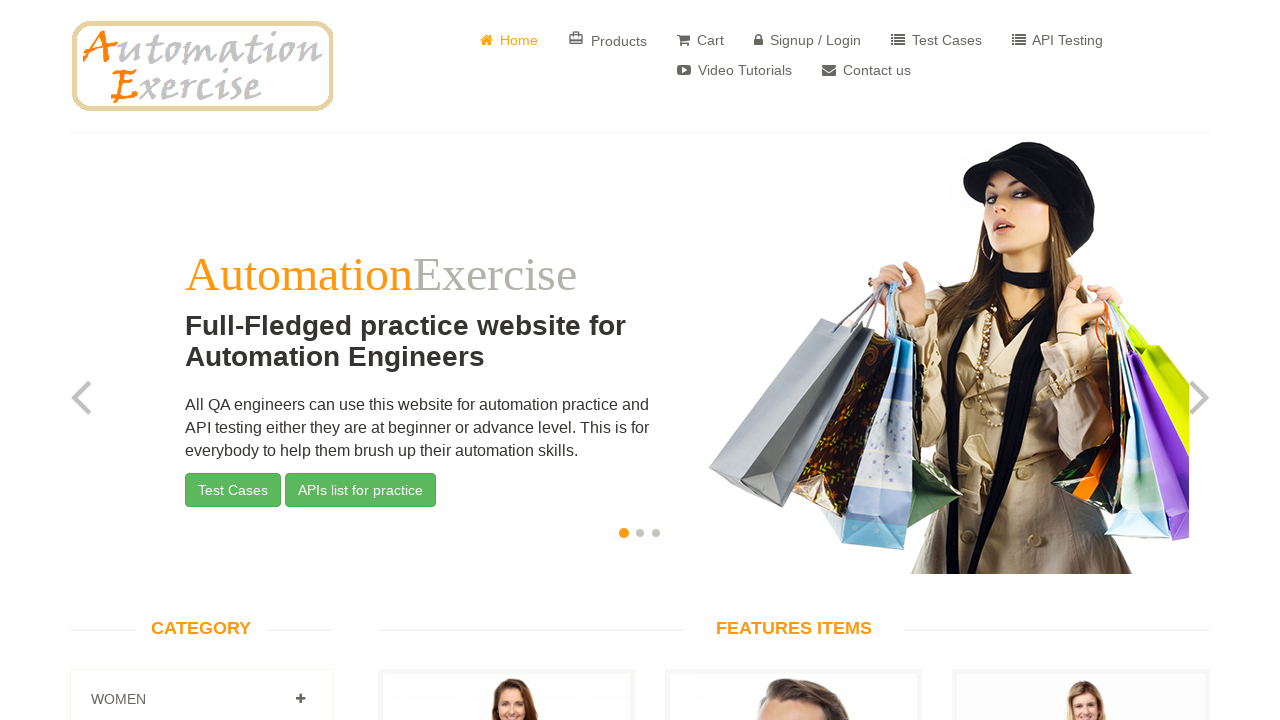

Navigated backward in browser history
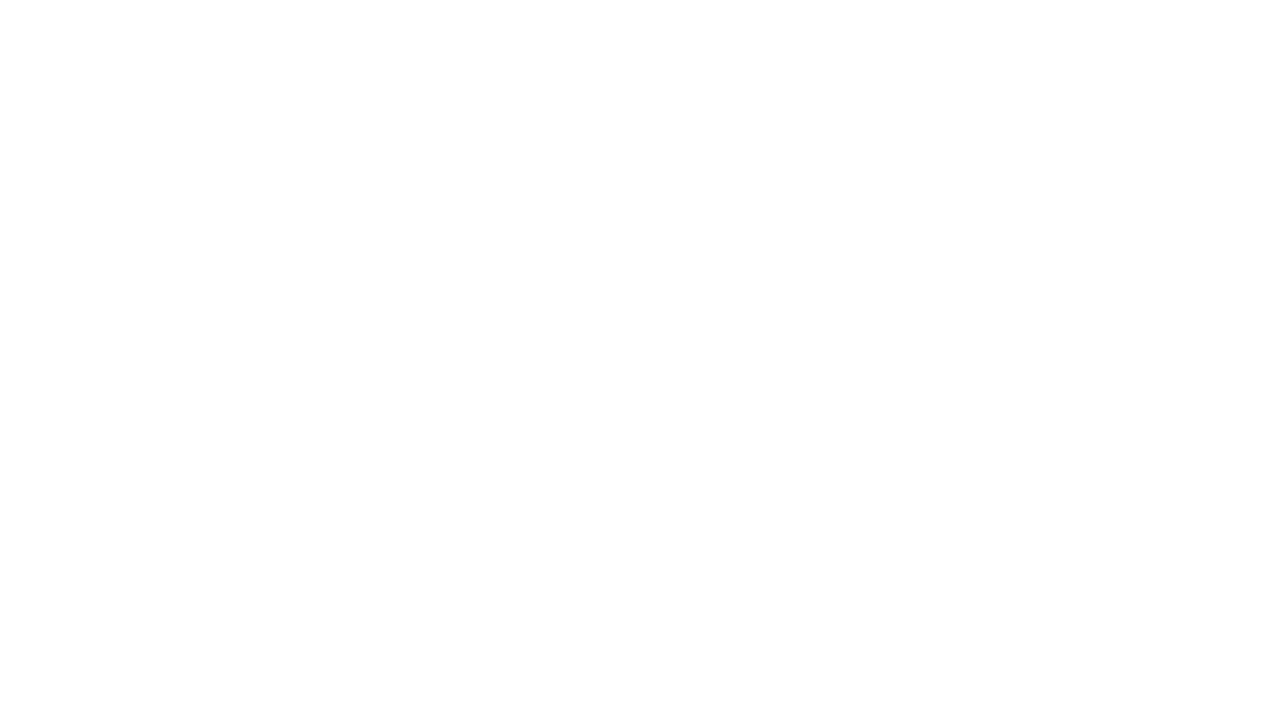

Refreshed the current page
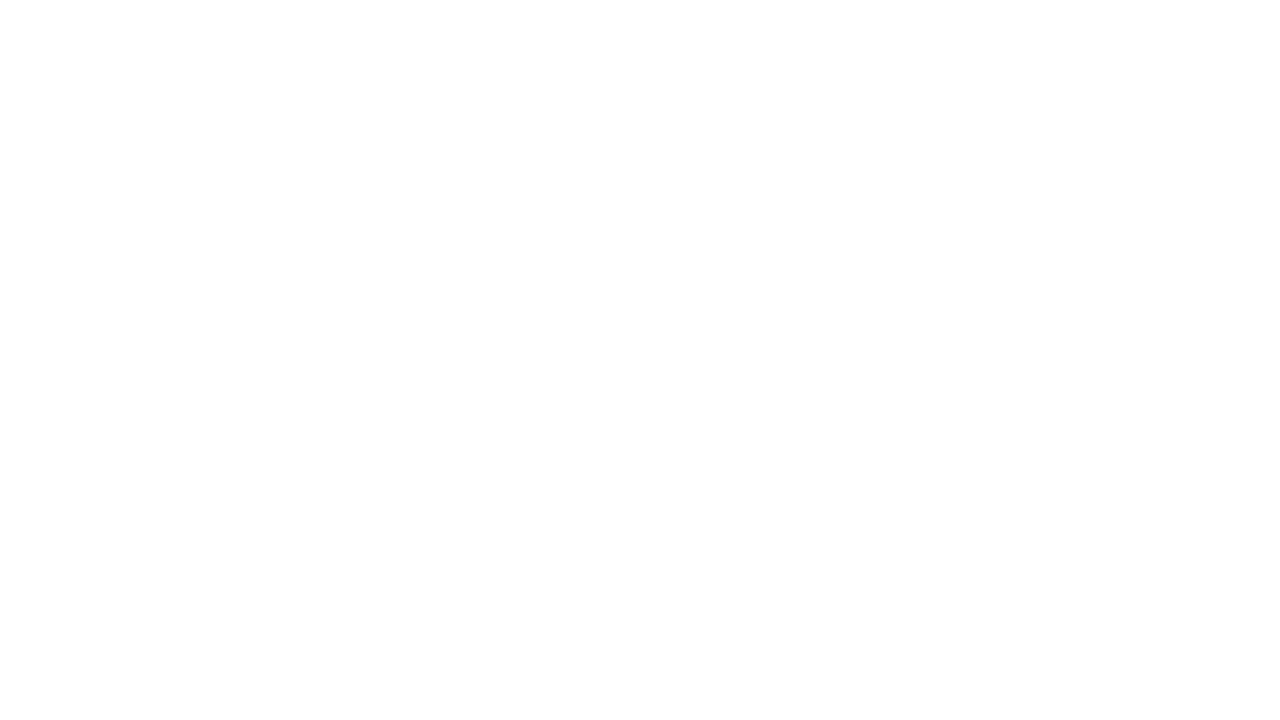

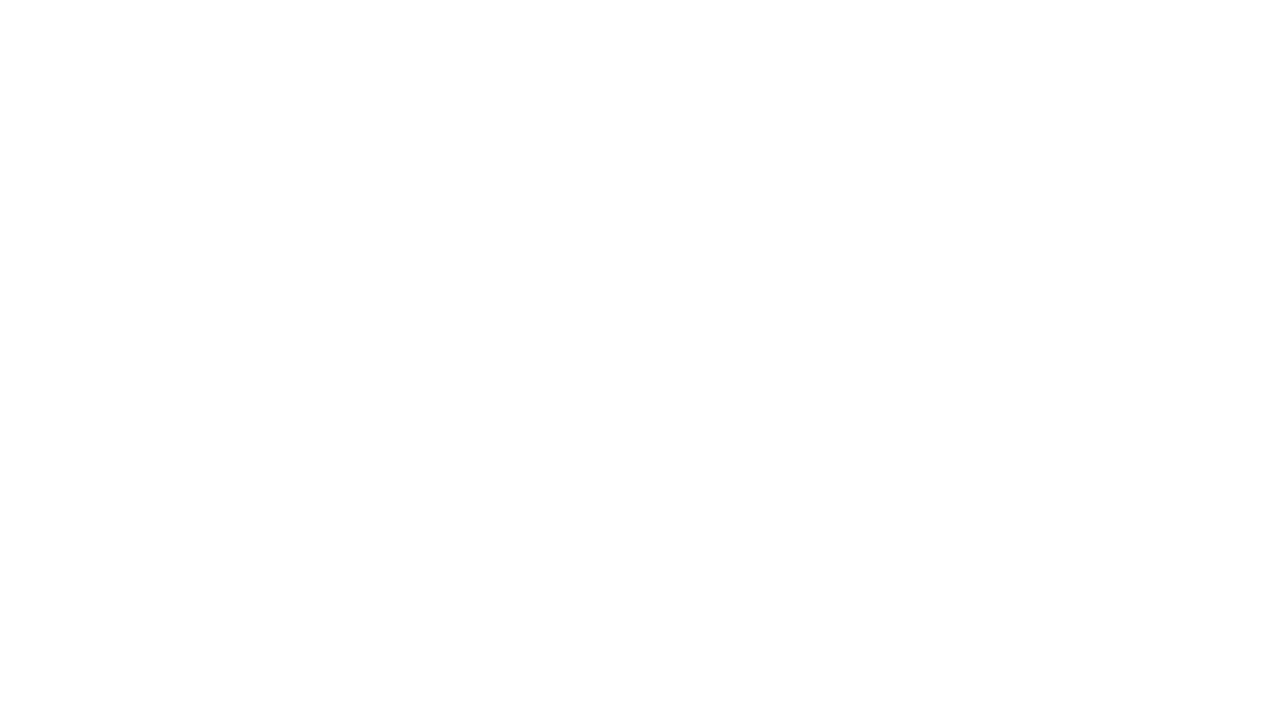